Tests the visibility of page elements and performs a search for "Macbook" if the search field is displayed

Starting URL: https://naveenautomationlabs.com/opencart/index.php?route=account/login

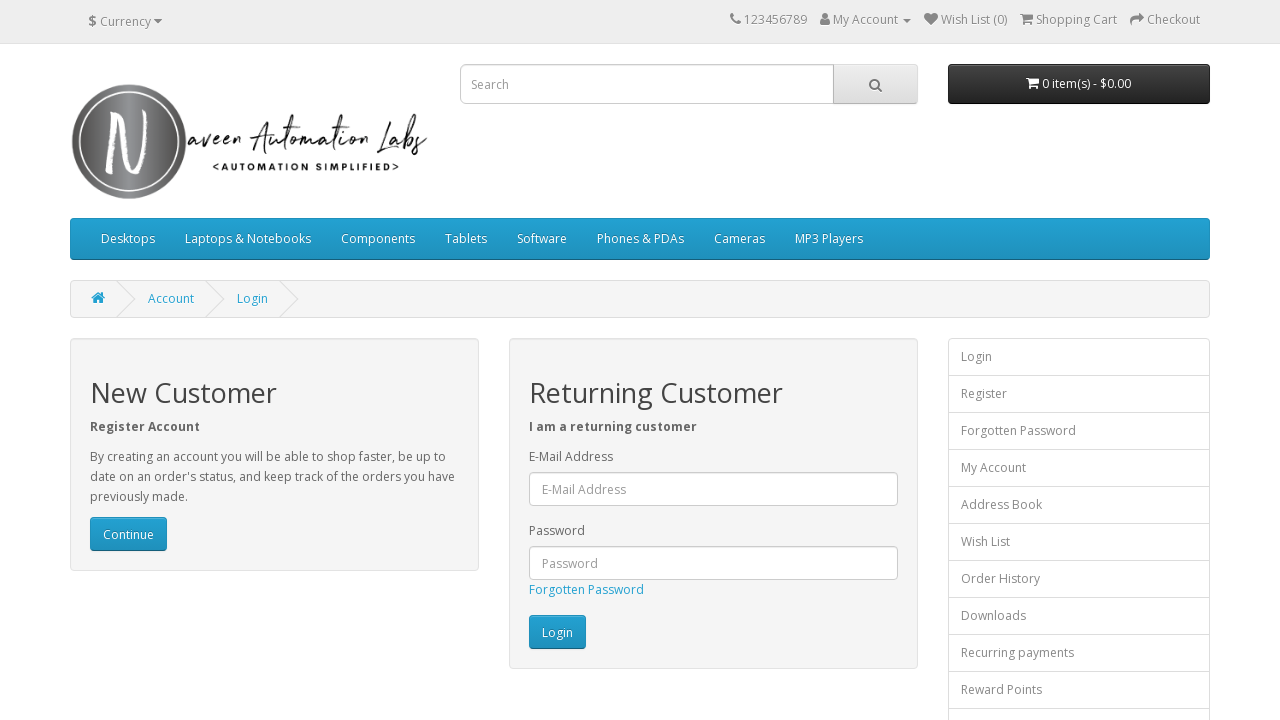

Located image element with class .img-responsive
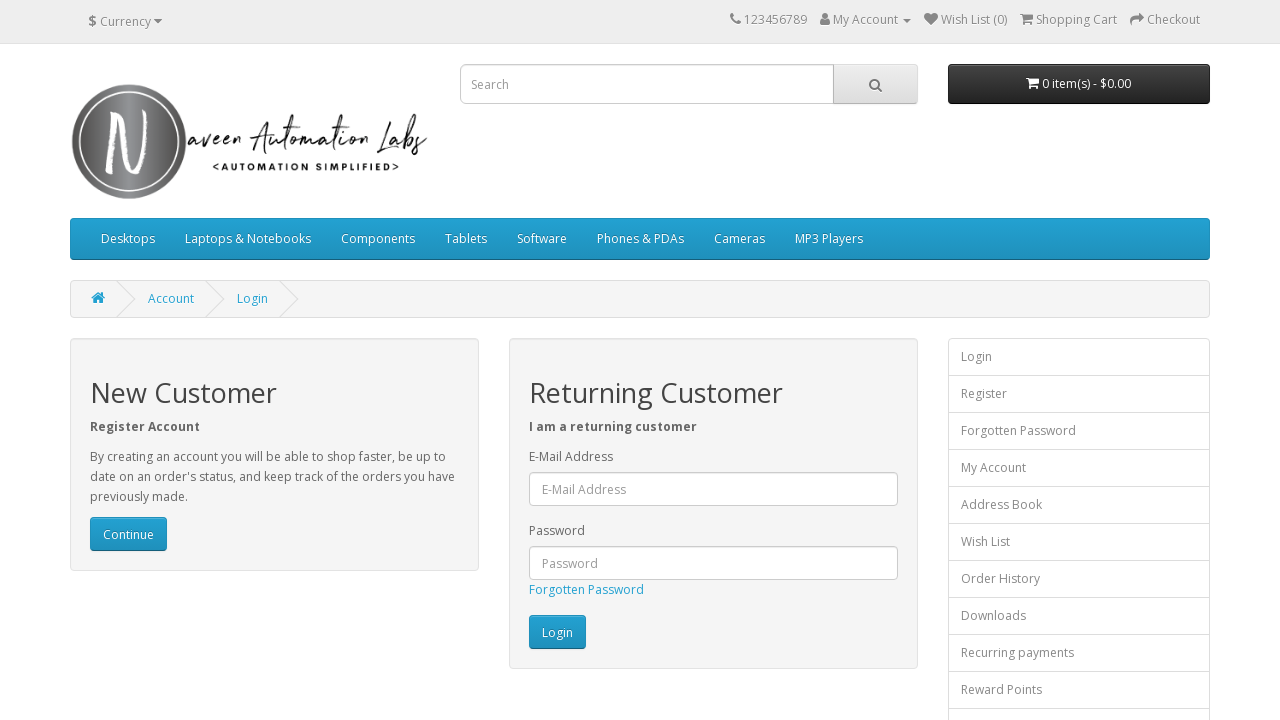

Image element is visible - PASS
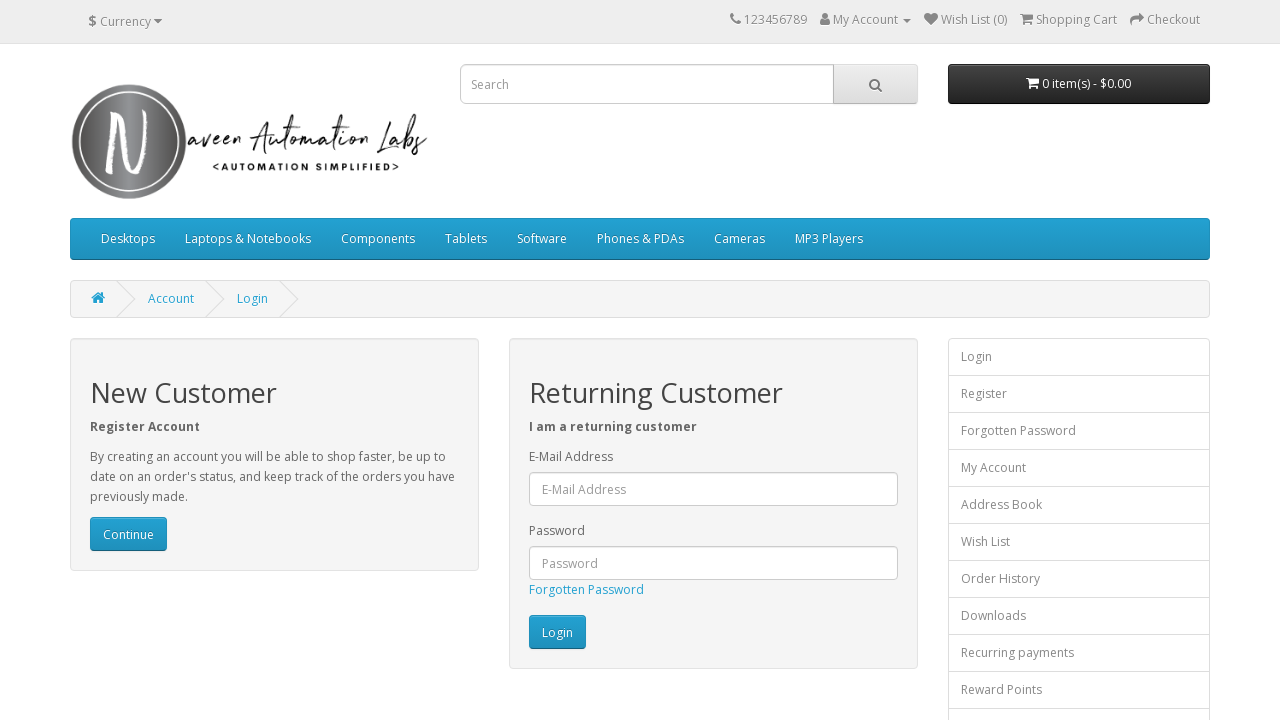

Located search field with input[name='search']
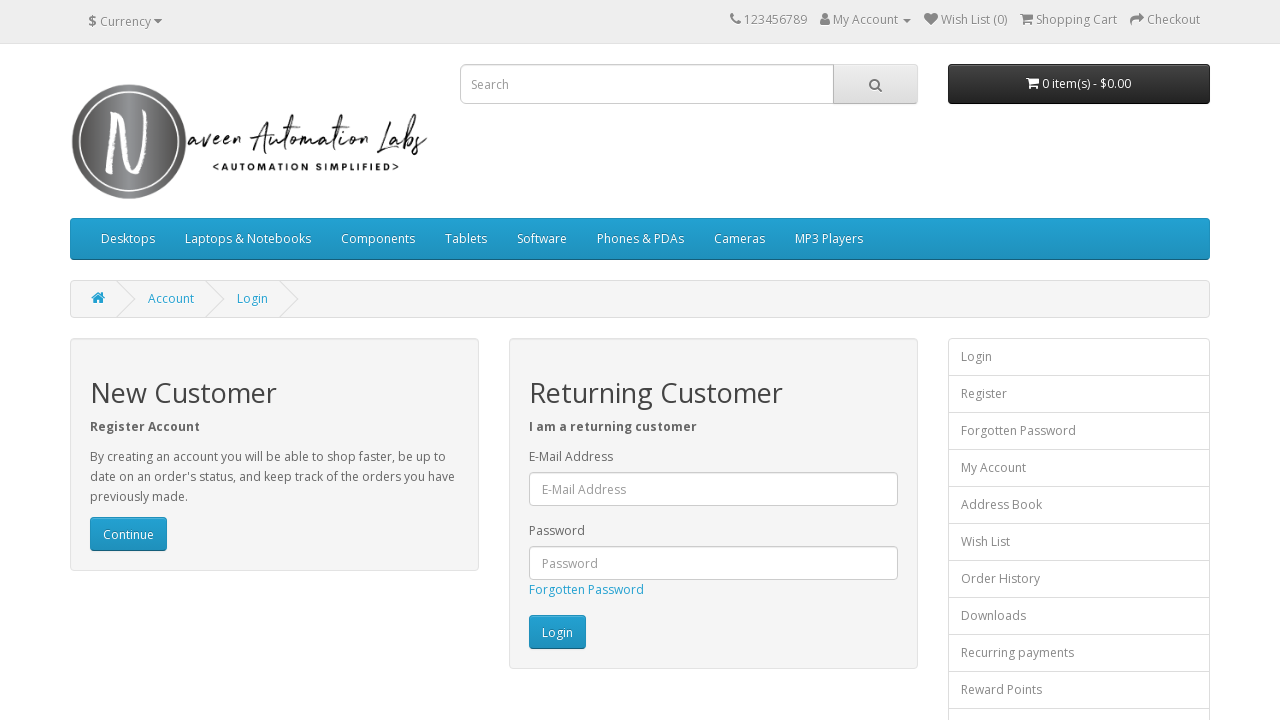

Search field is visible - PASS
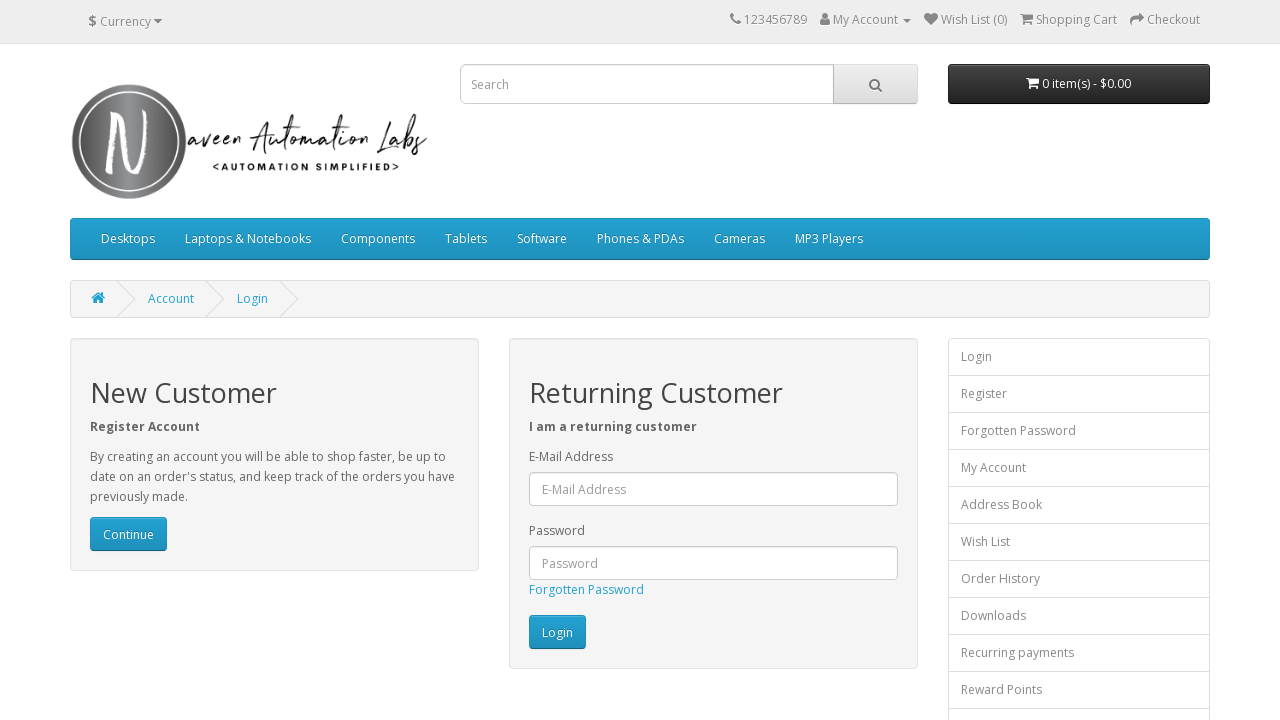

Filled search field with 'Macbook' on input[name='search']
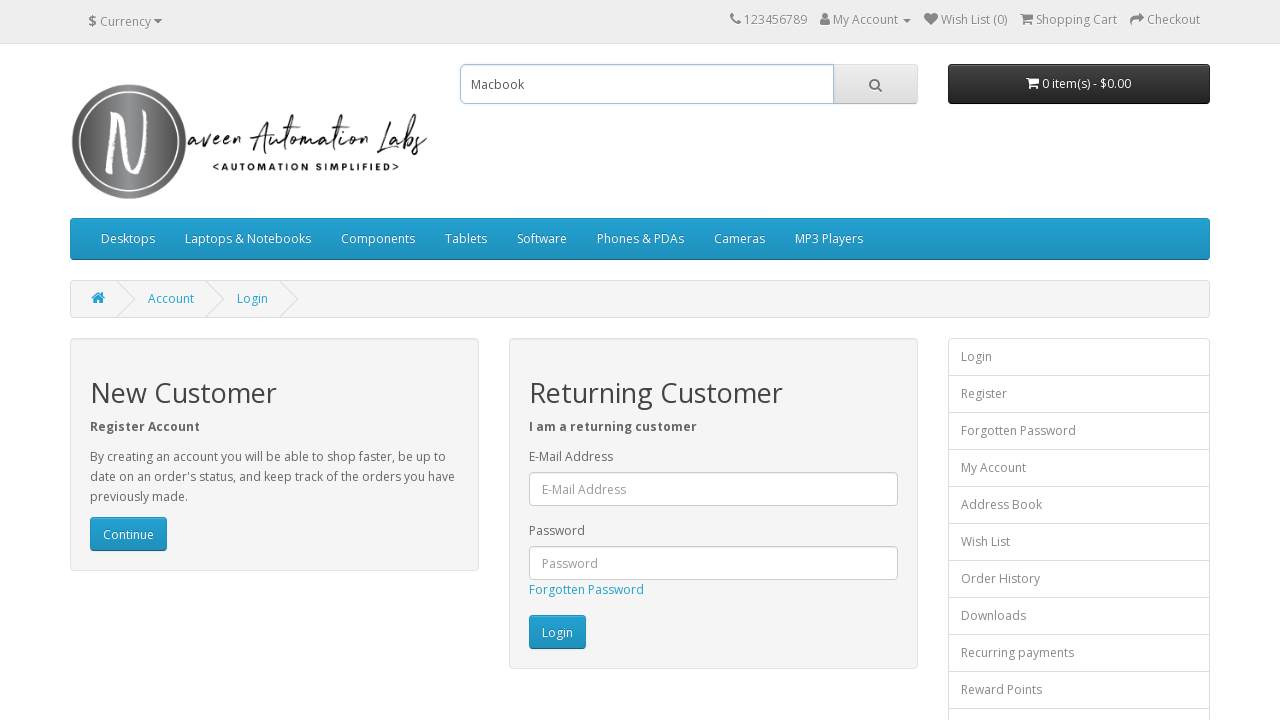

Clicked search button to search for Macbook at (875, 84) on #search > span > button
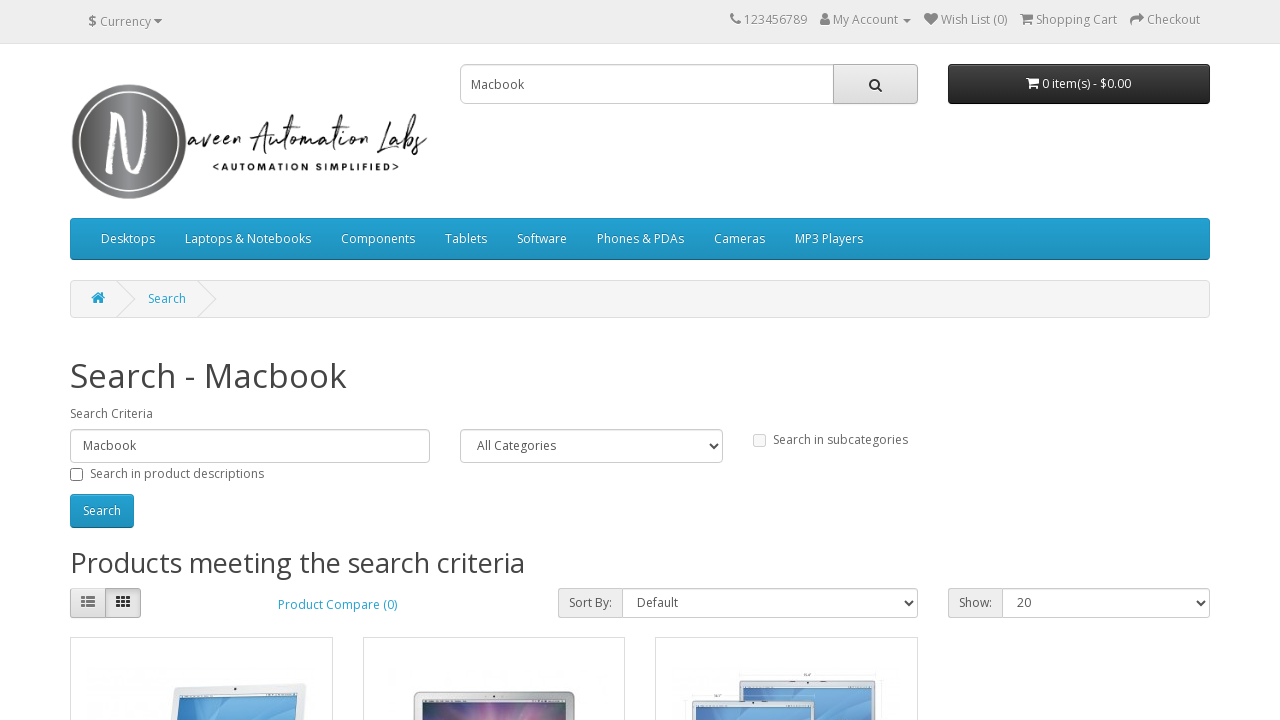

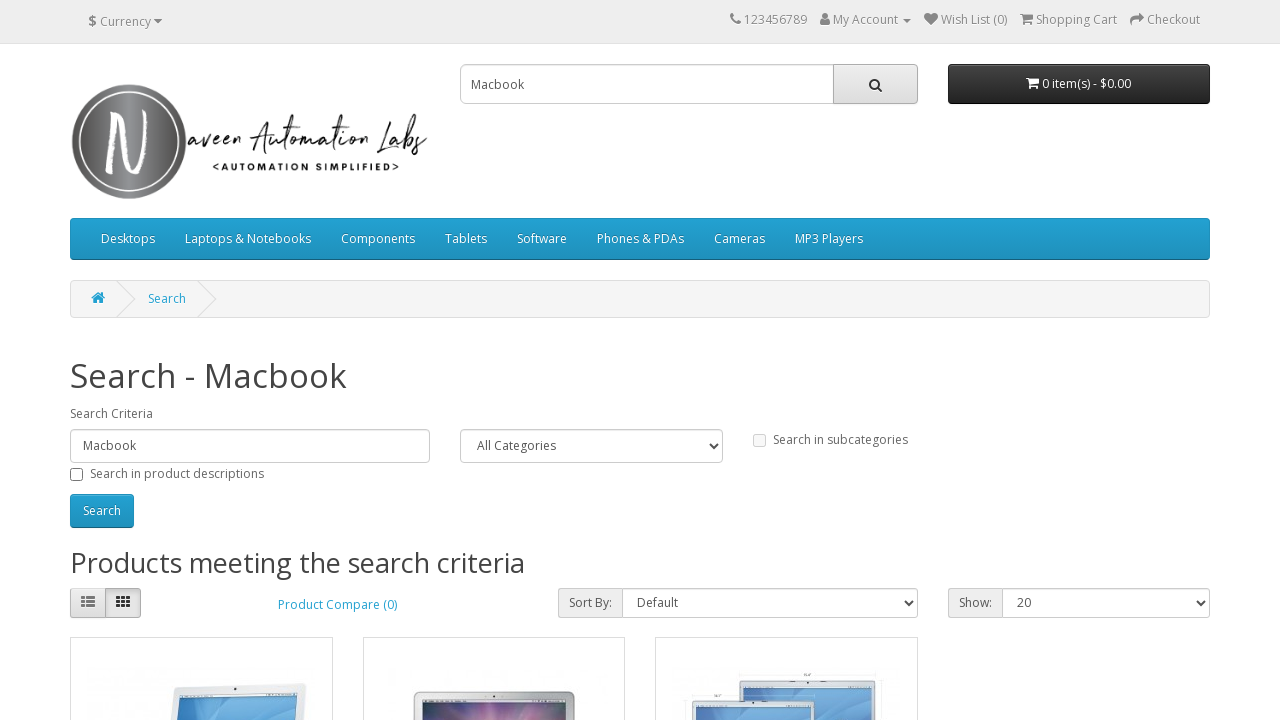